Tests keyboard shortcuts functionality by entering text in first field, copying it using CTRL+A and CTRL+C, then pasting into second field using CTRL+V

Starting URL: https://text-compare.com/

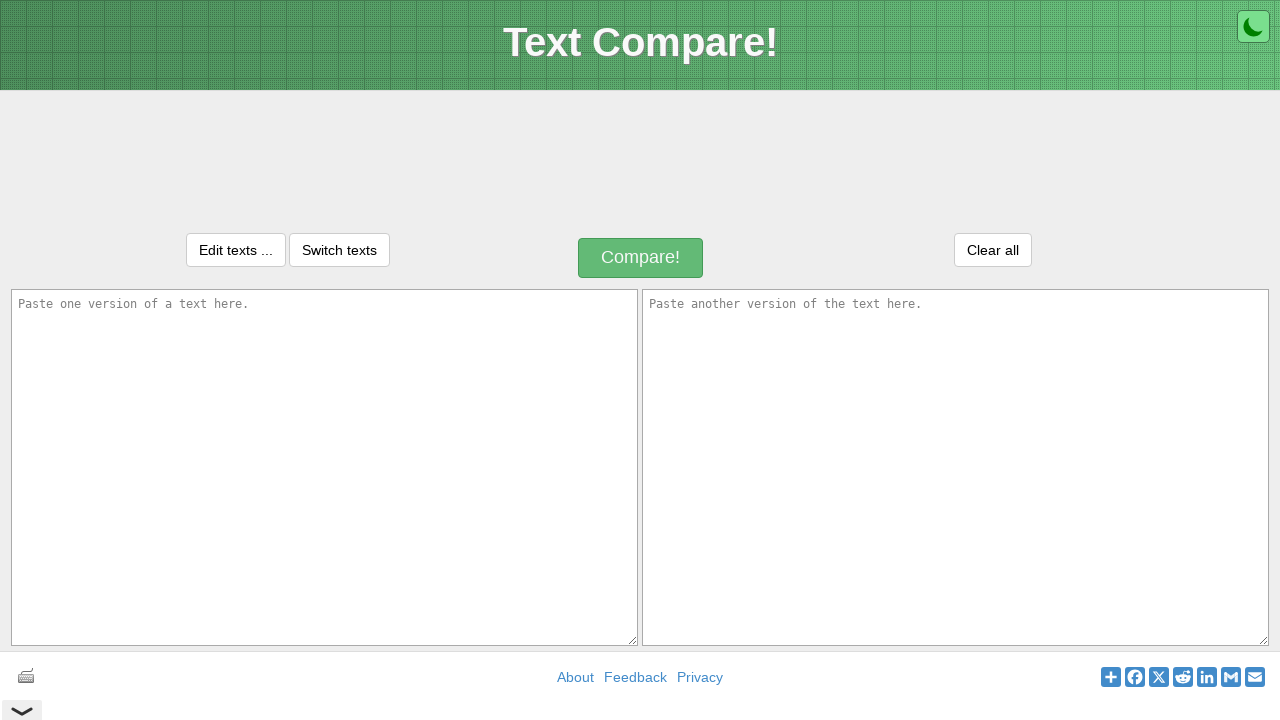

Entered 'Welcome Reshma' in the first textarea field on textarea[name='text1']
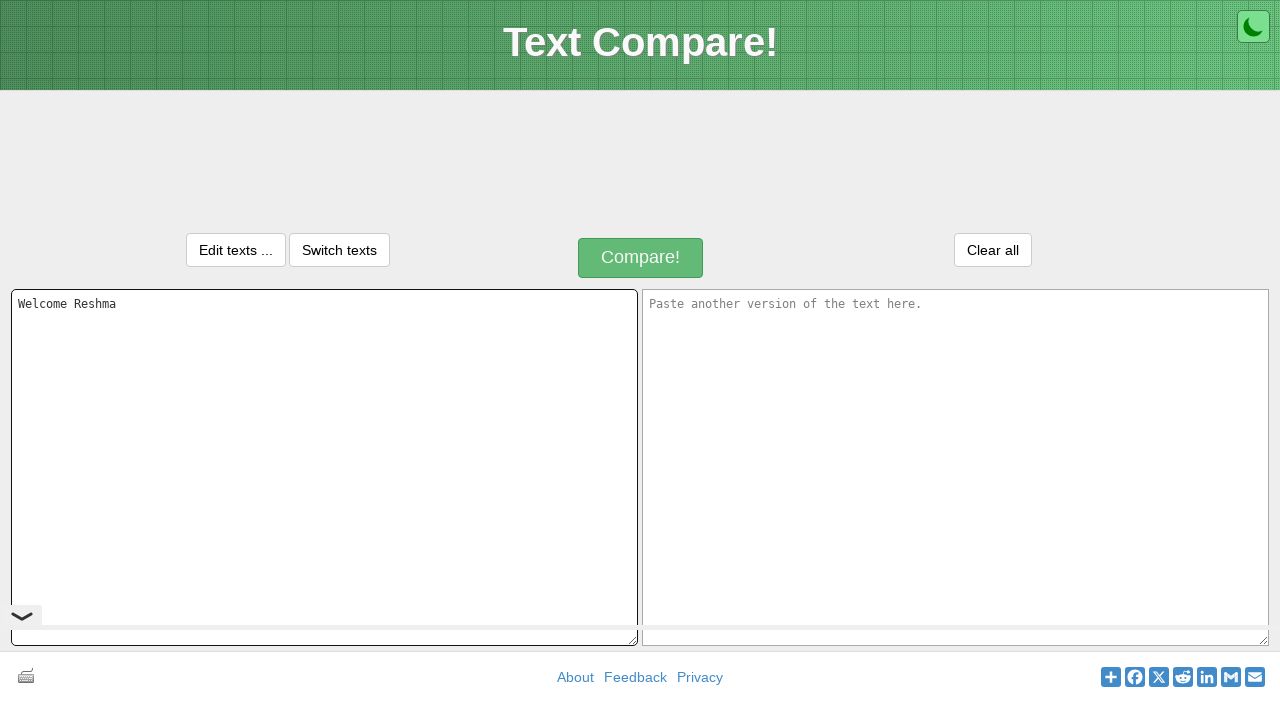

Selected all text in first textarea using CTRL+A on textarea[name='text1']
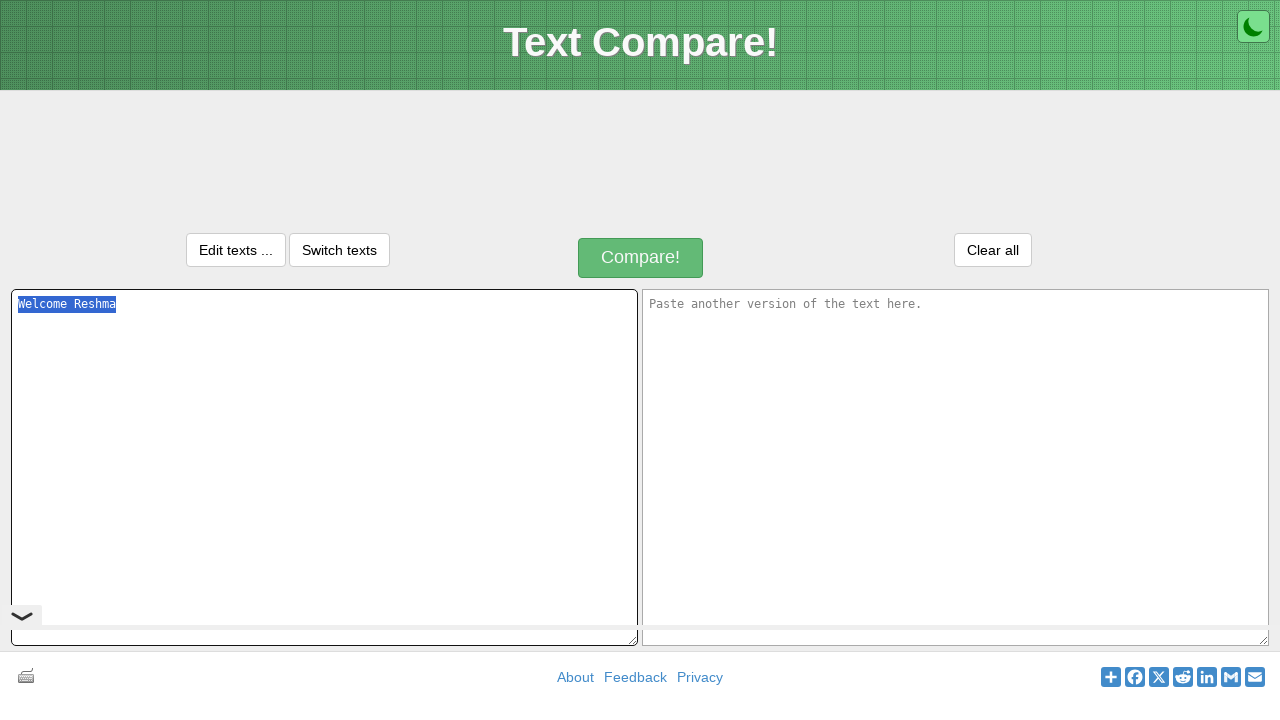

Copied selected text using CTRL+C on textarea[name='text1']
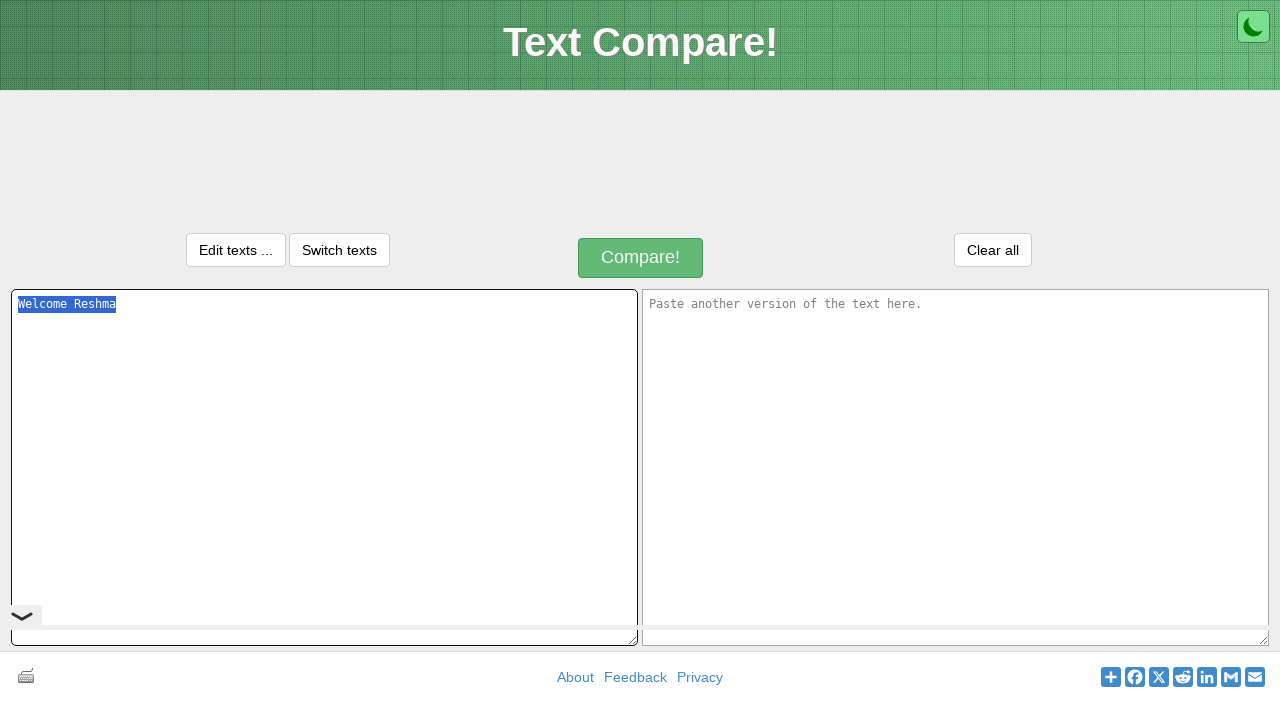

Moved focus to second textarea using TAB key
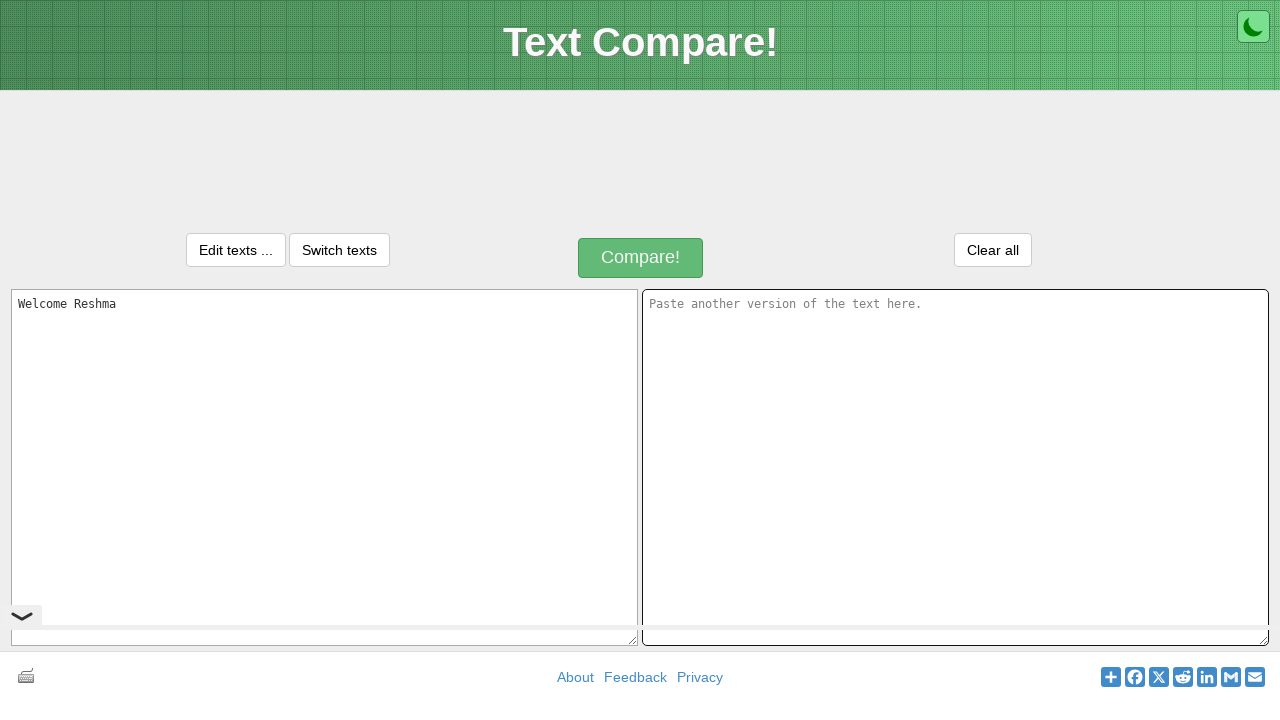

Pasted text into second textarea using CTRL+V on textarea[name='text2']
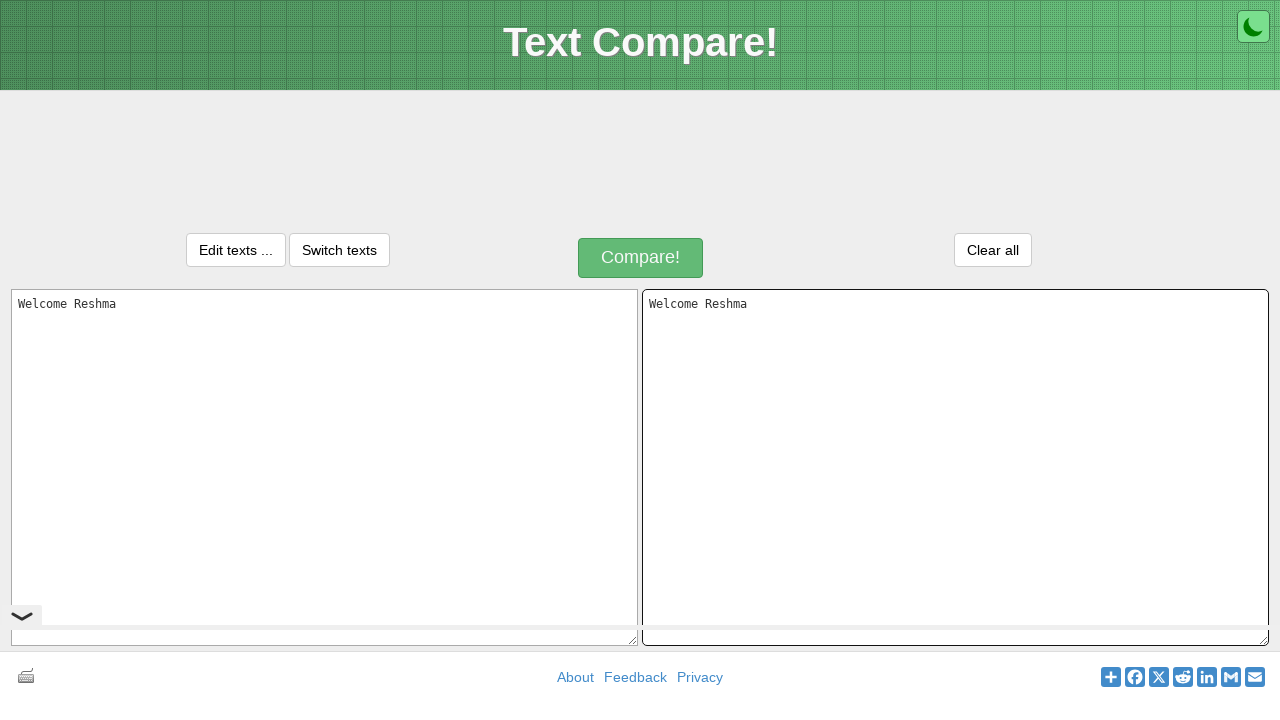

Retrieved value from first textarea
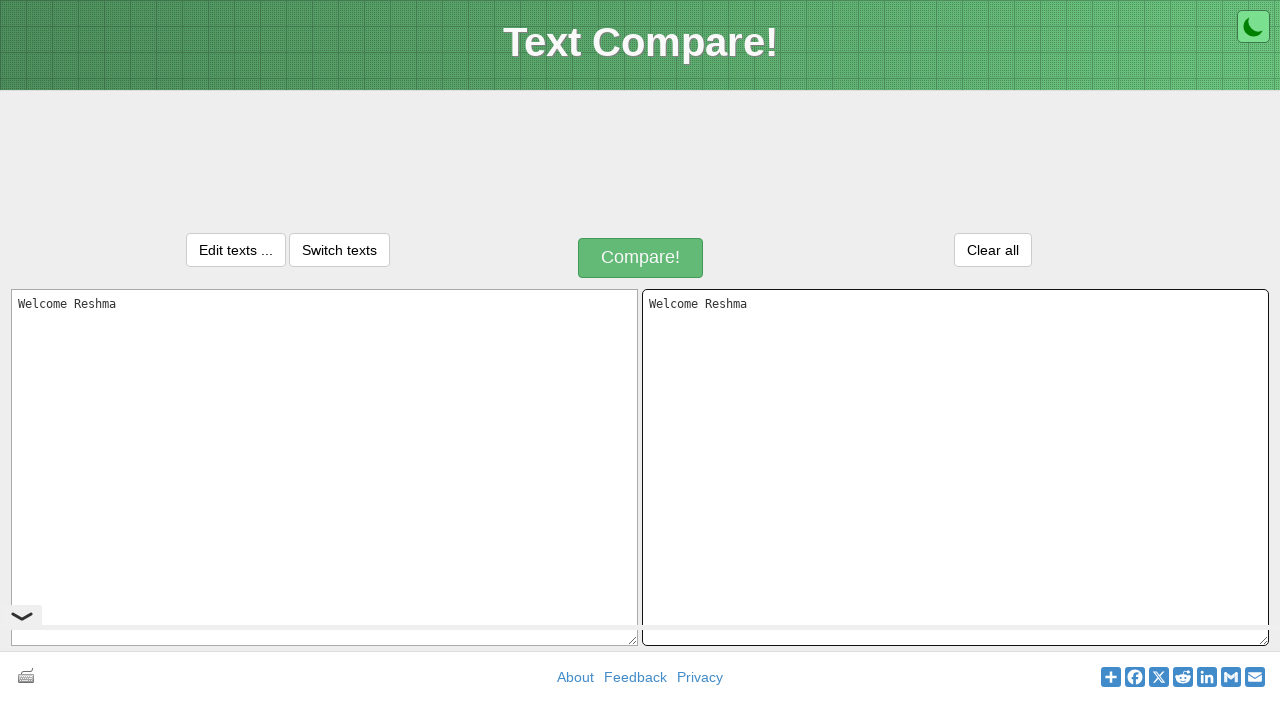

Retrieved value from second textarea
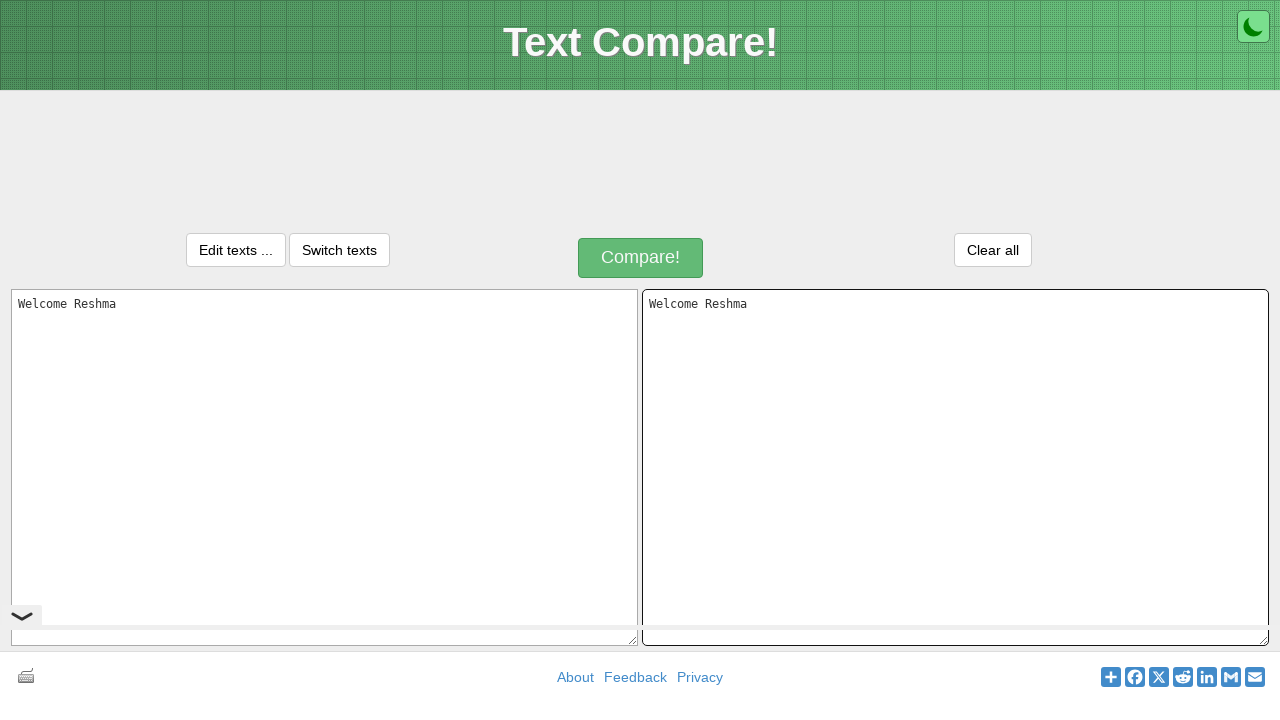

Verified that both textareas contain identical text
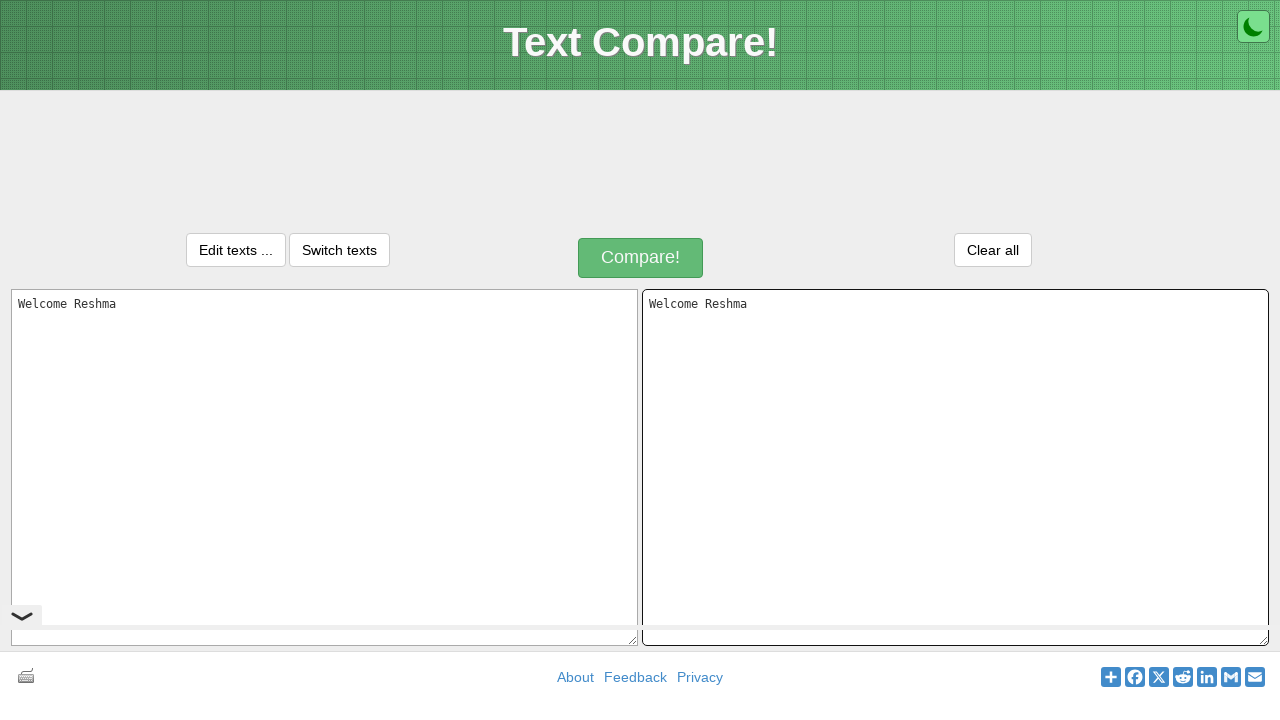

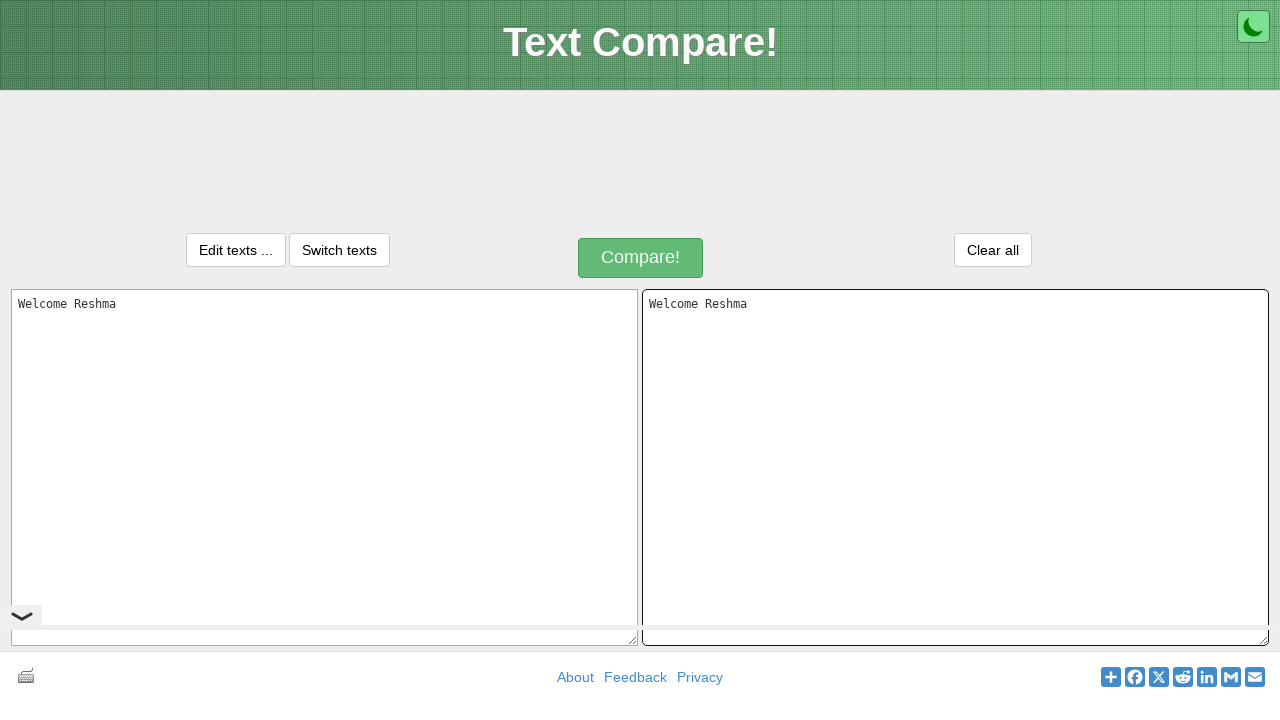